Tests window/tab handling by clicking a link that opens a new window, then switching to the new window to verify it opened correctly

Starting URL: https://opensource-demo.orangehrmlive.com/web/index.php/auth/login

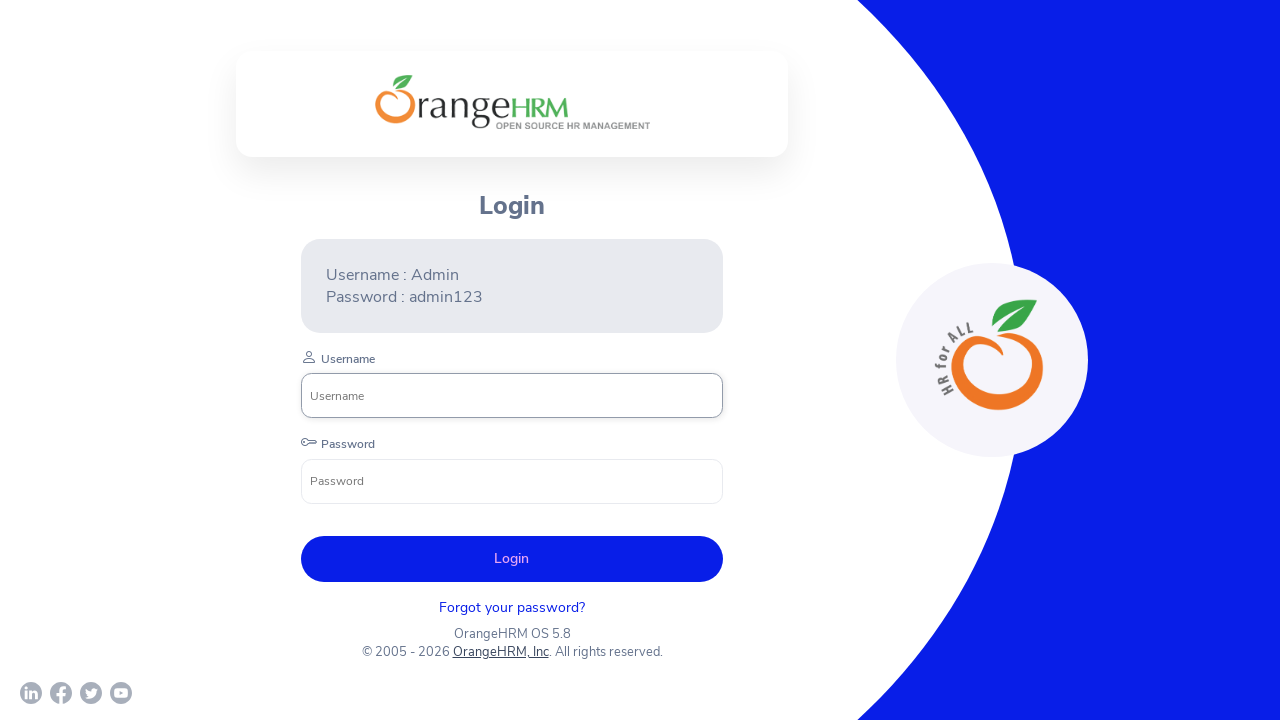

Waited for login page to load (networkidle)
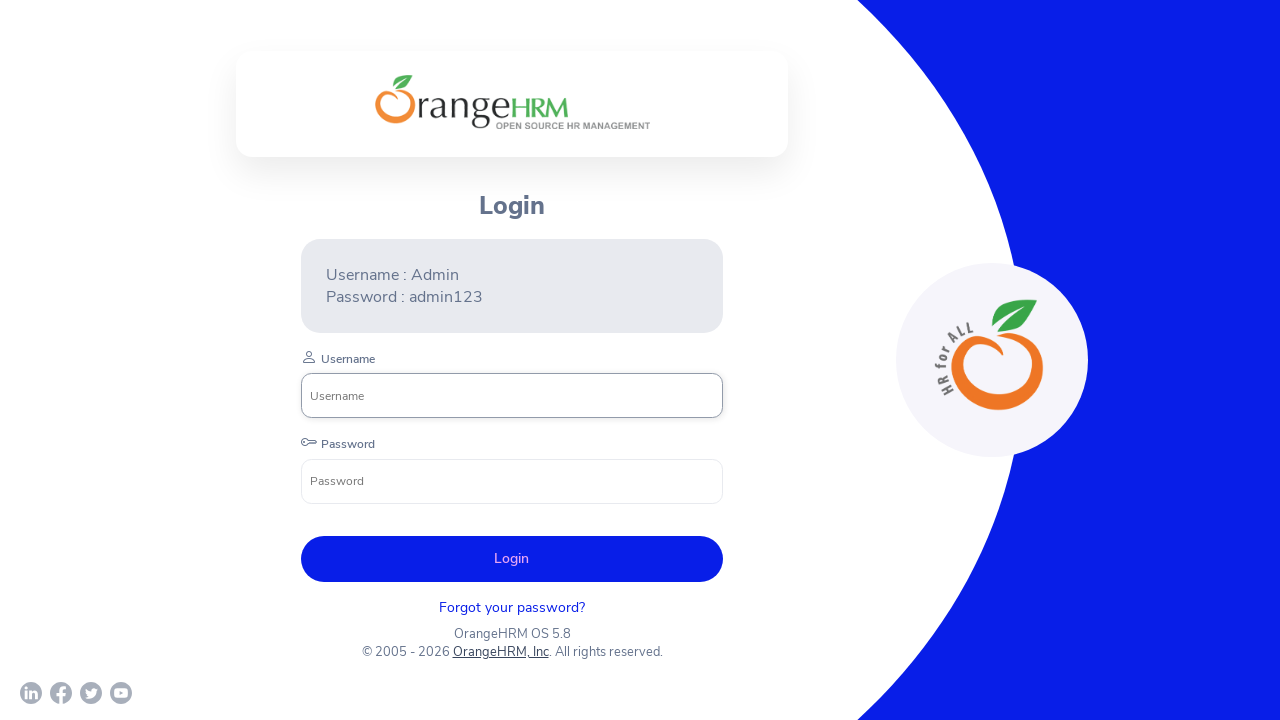

Clicked OrangeHRM, Inc link to open new window at (500, 652) on xpath=//a[normalize-space()='OrangeHRM, Inc']
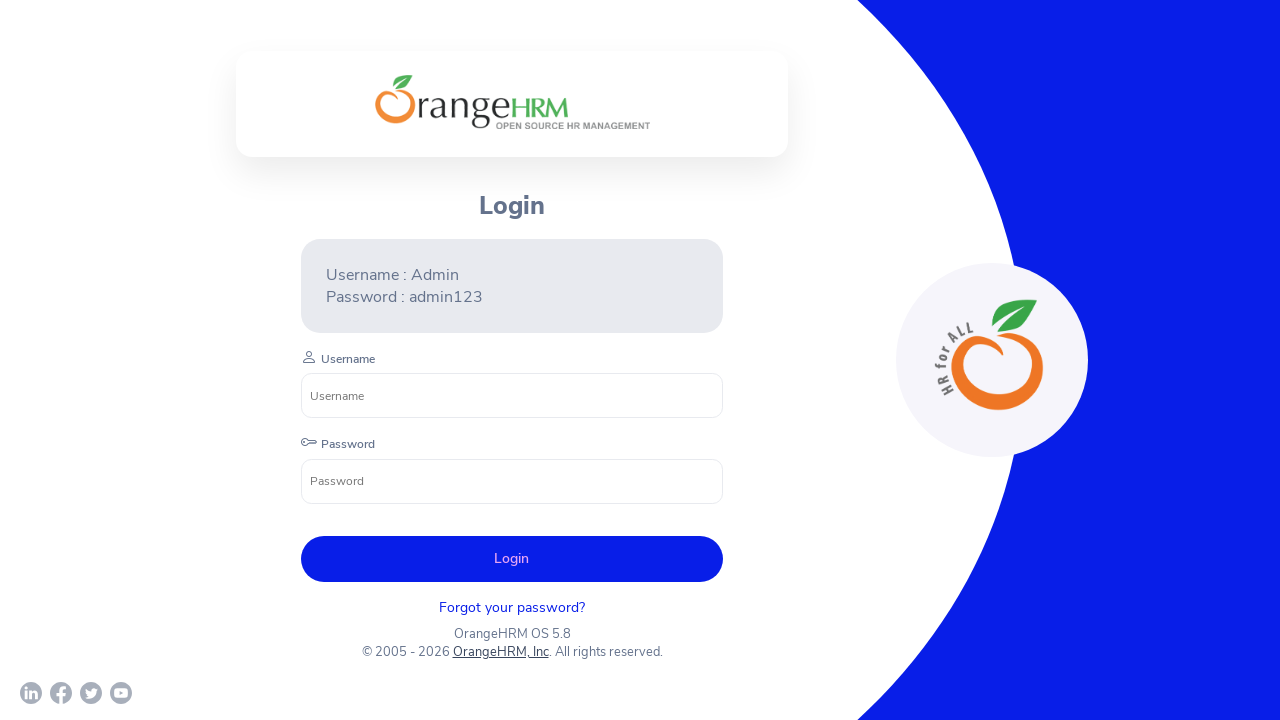

Captured new window/tab reference
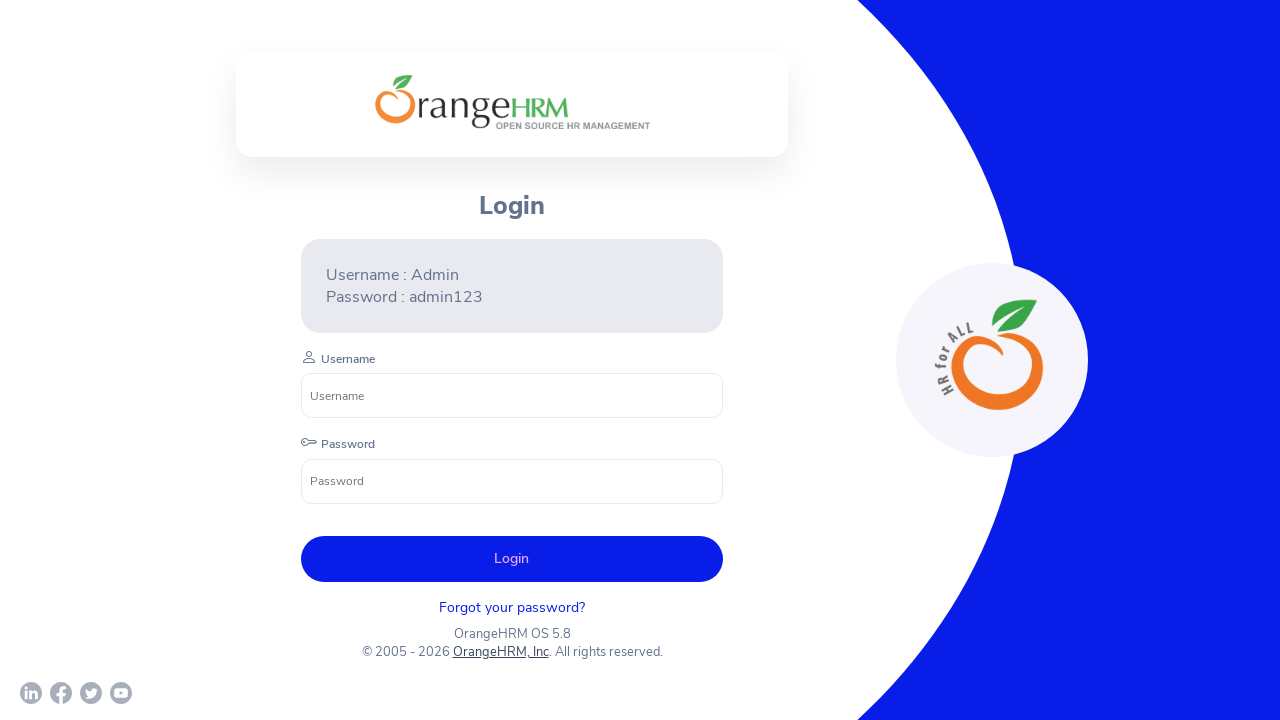

Waited for new window to load (load state)
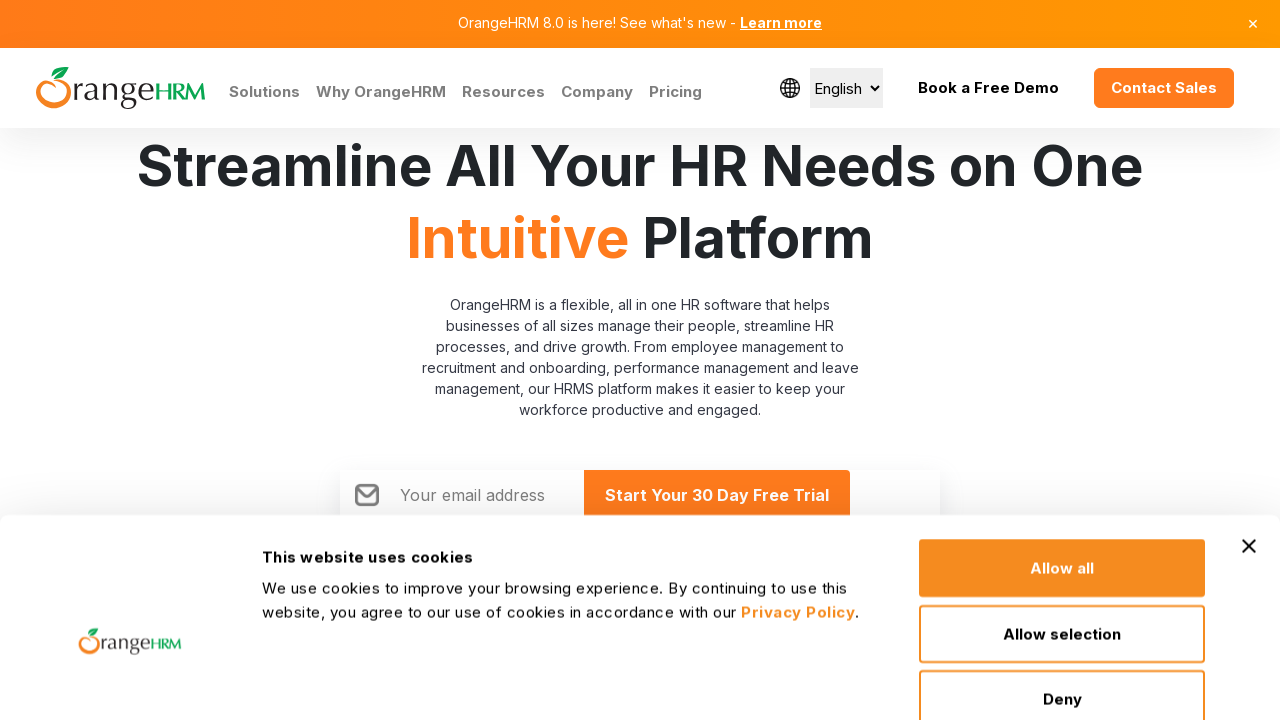

Verified new window title: Human Resources Management Software | HRMS | OrangeHRM
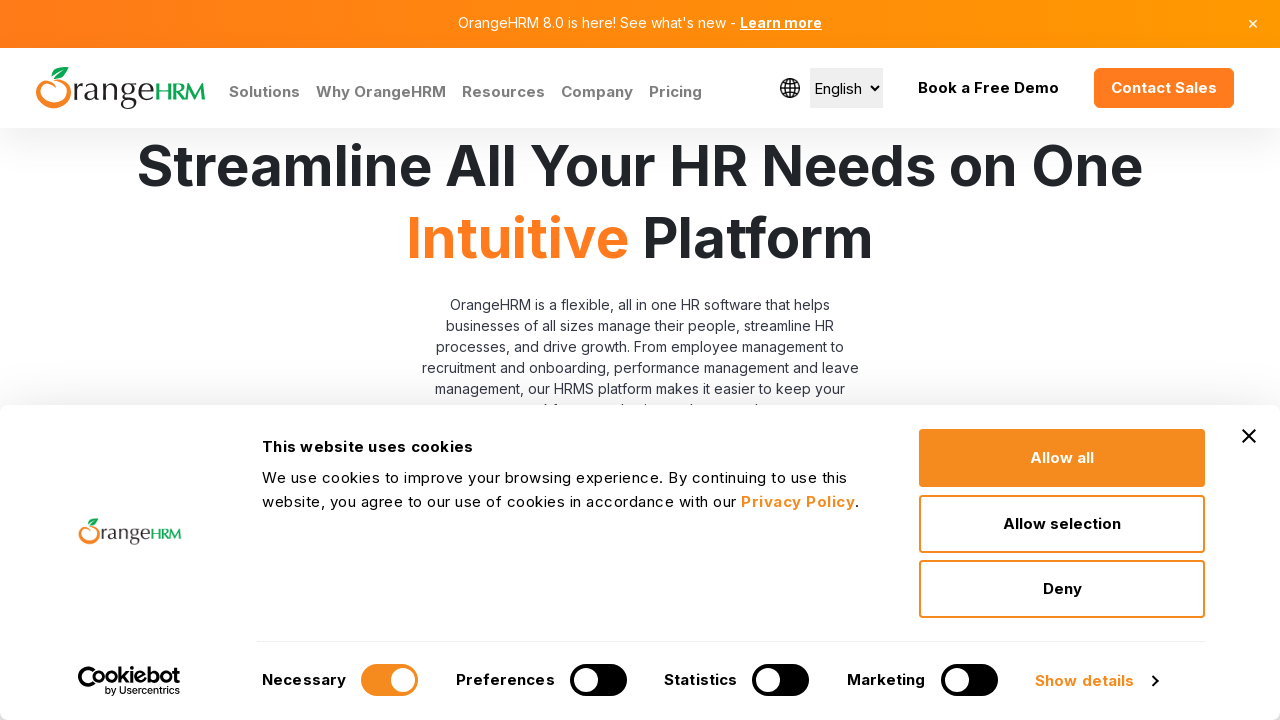

Closed new window/tab
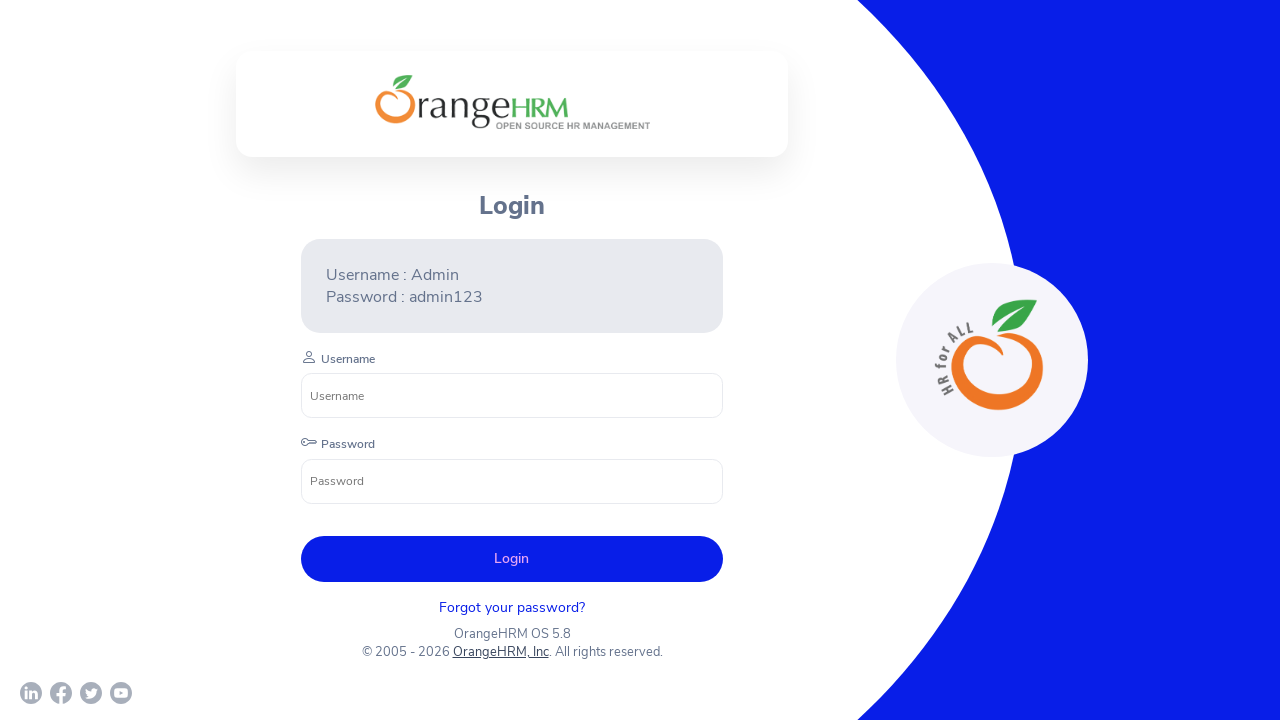

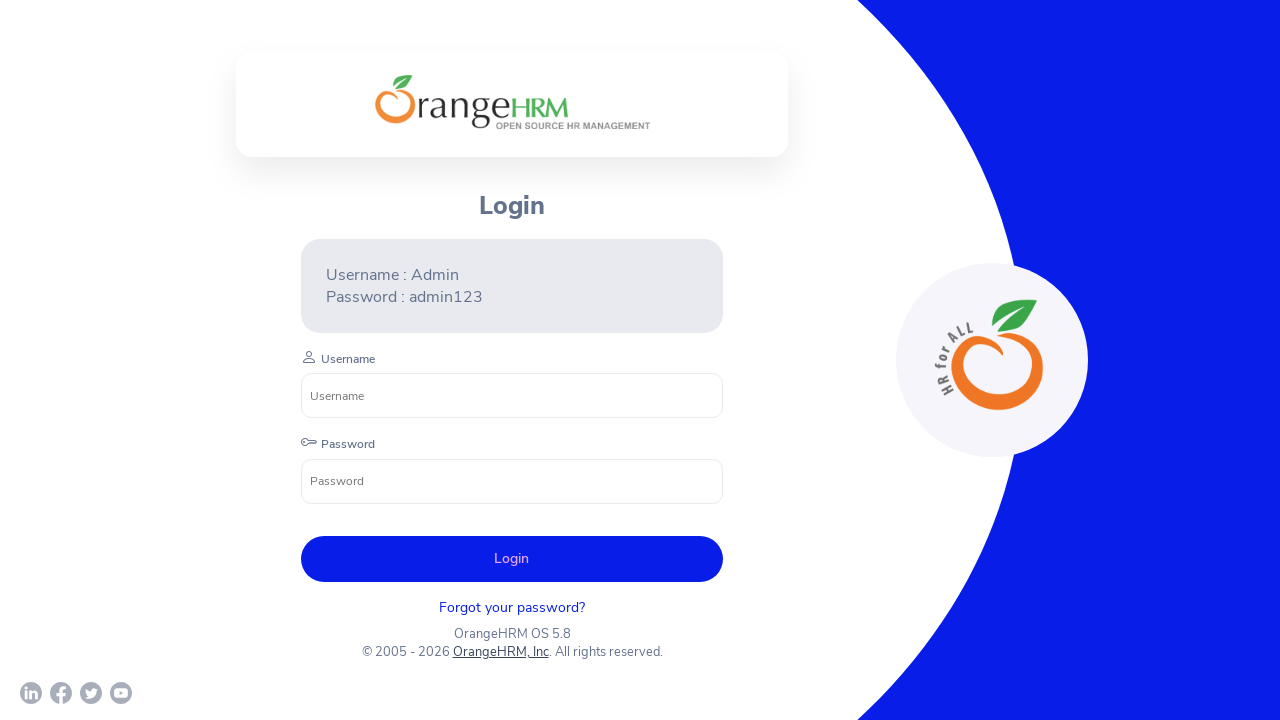